Tests geolocation detection by navigating to a location detection website with emulated coordinates for Chicago

Starting URL: https://mycurrentlocation.net/

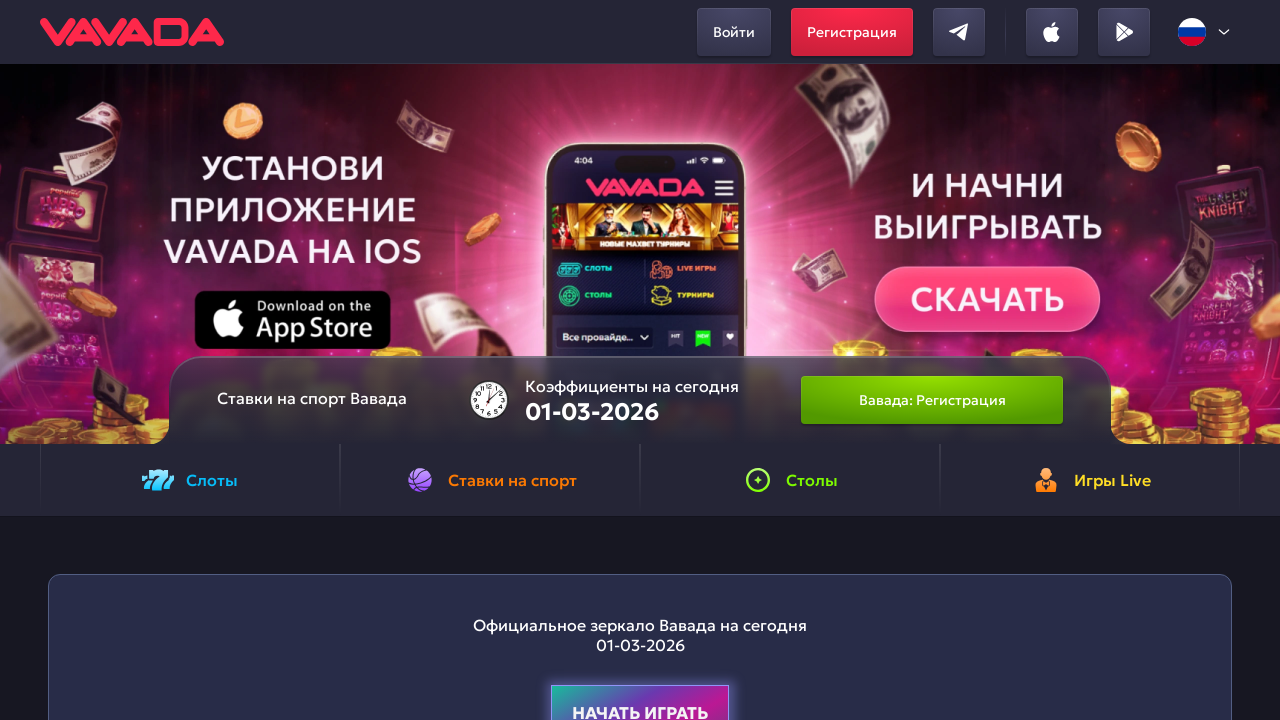

Initial page load completed
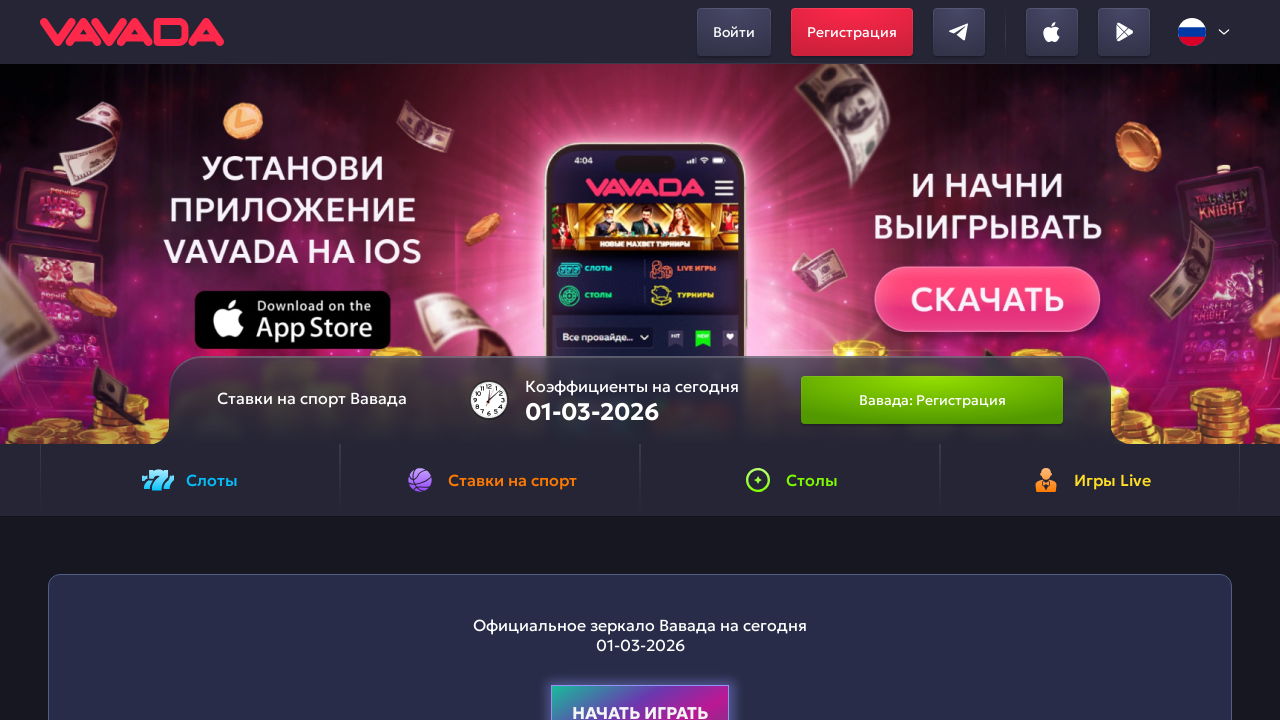

Set geolocation to Chicago coordinates (41.881832, -87.623177)
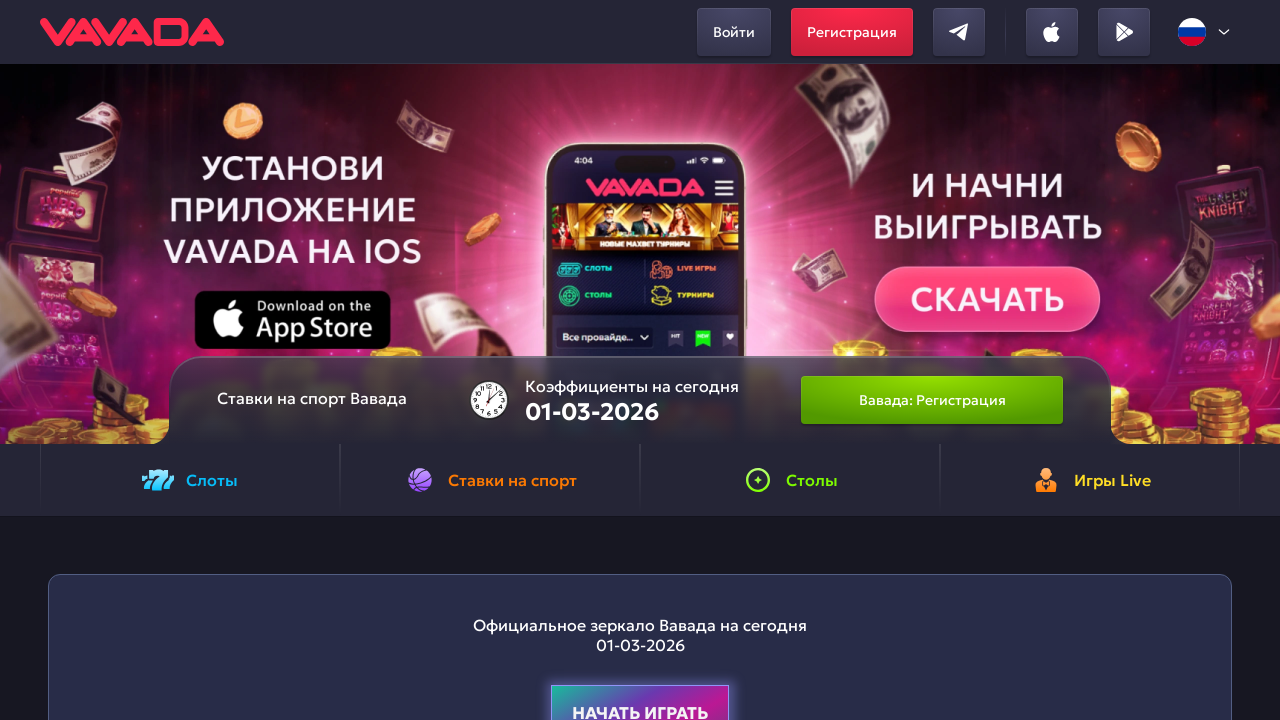

Granted geolocation permissions
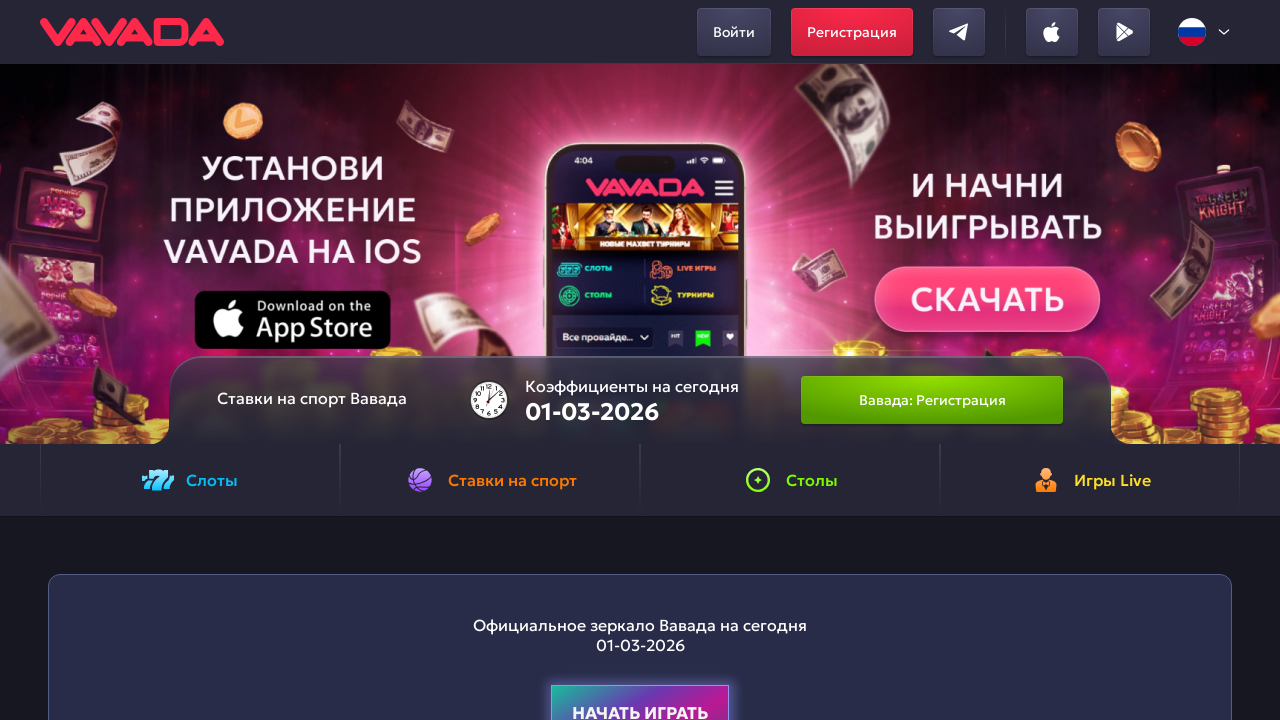

Reloaded page to apply geolocation settings
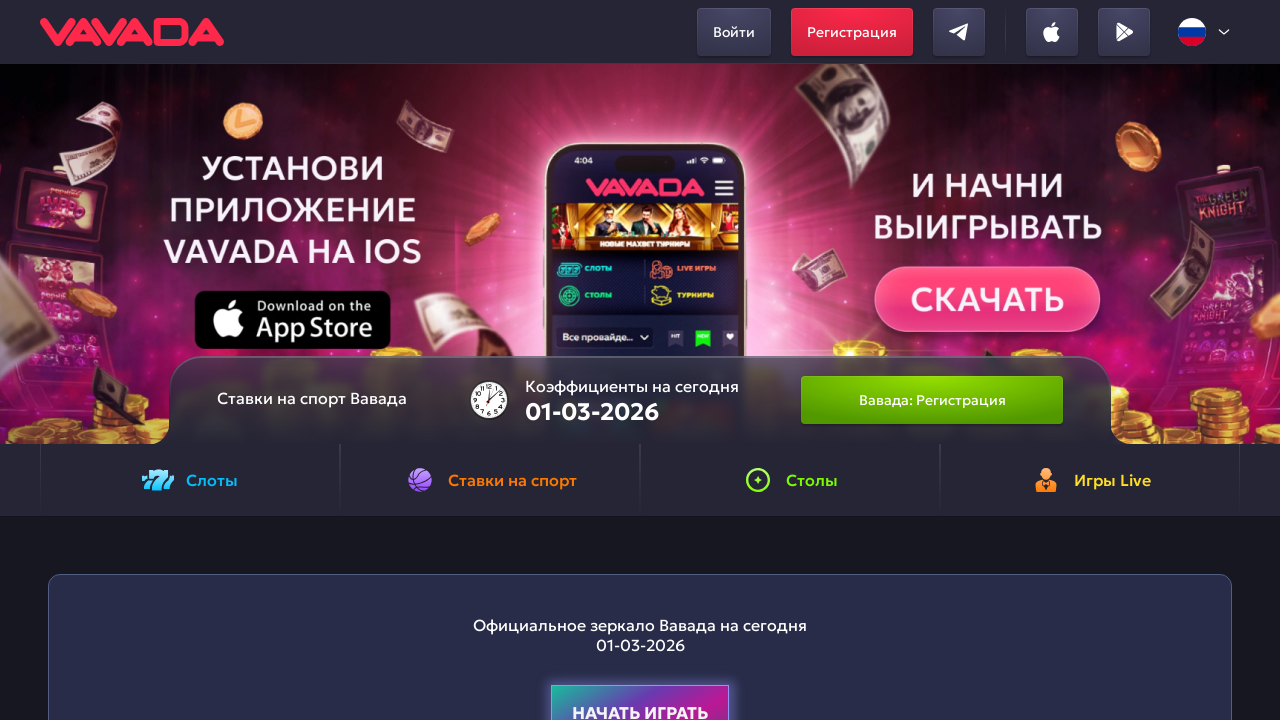

Page reloaded and location detection completed
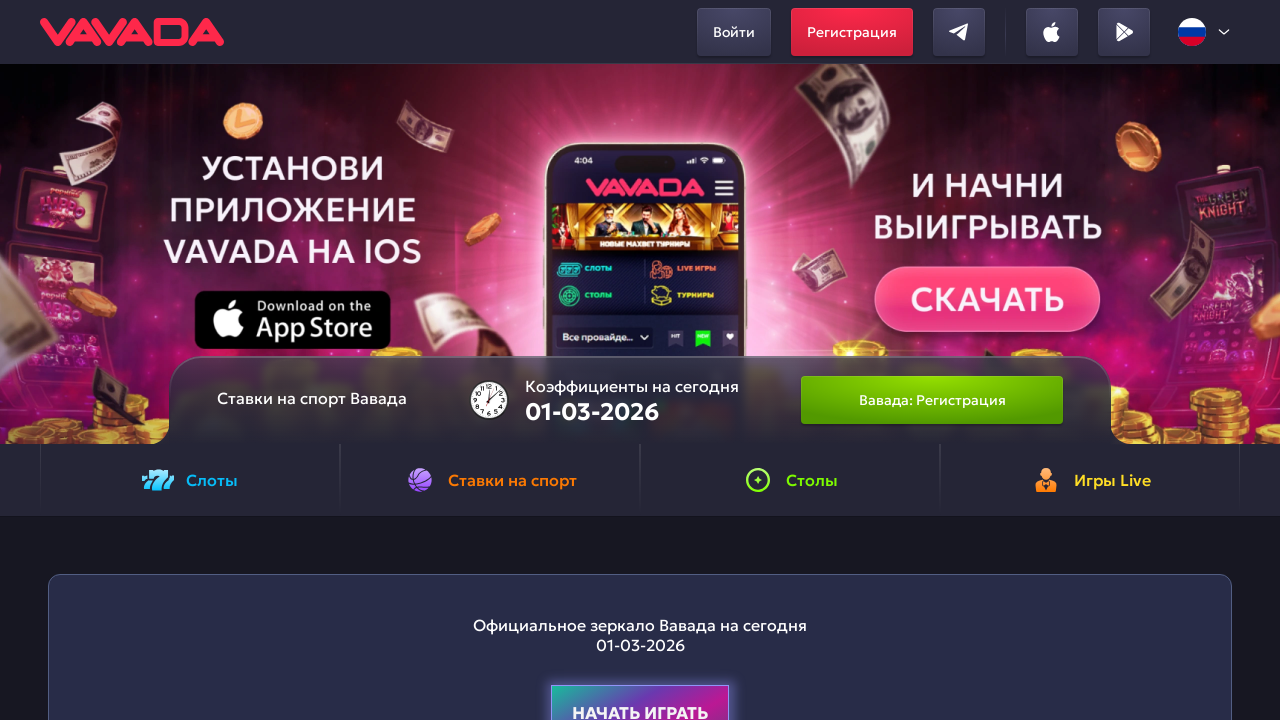

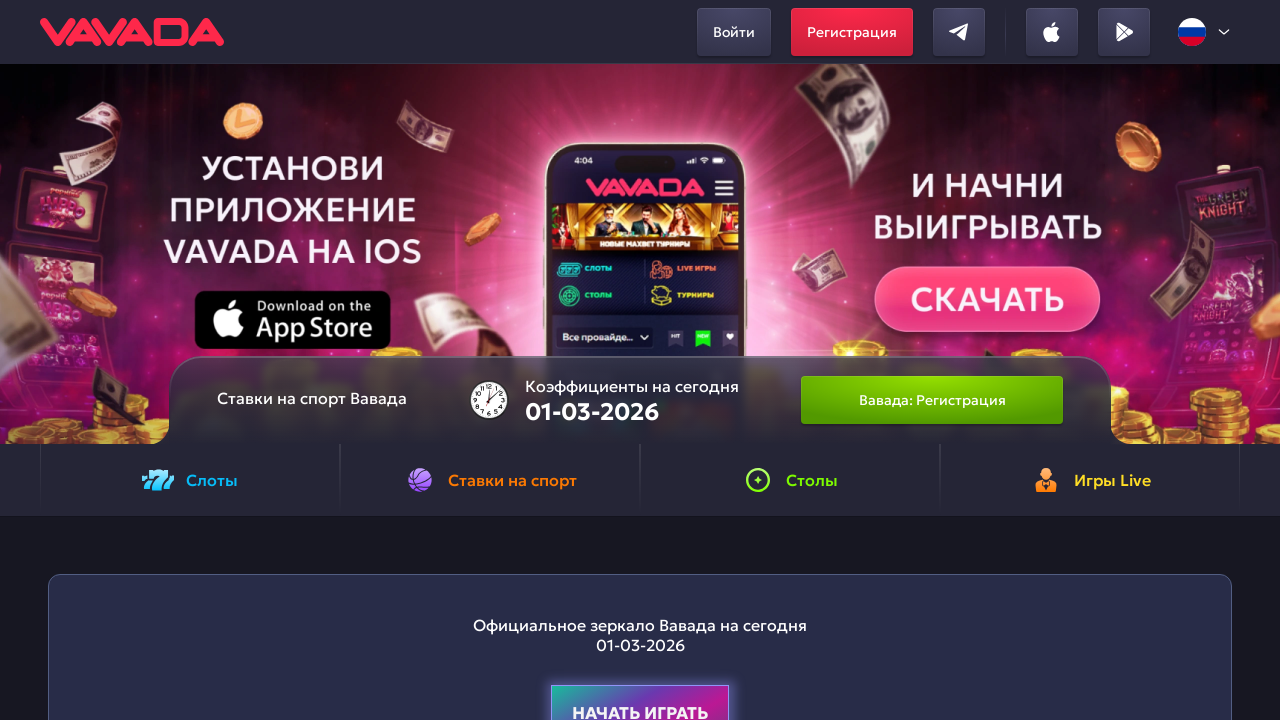